Tests the W3Schools tutorial navigation by clicking the tutorials button, filtering for Java tutorials, and selecting a result from the filtered list.

Starting URL: https://www.w3schools.com/

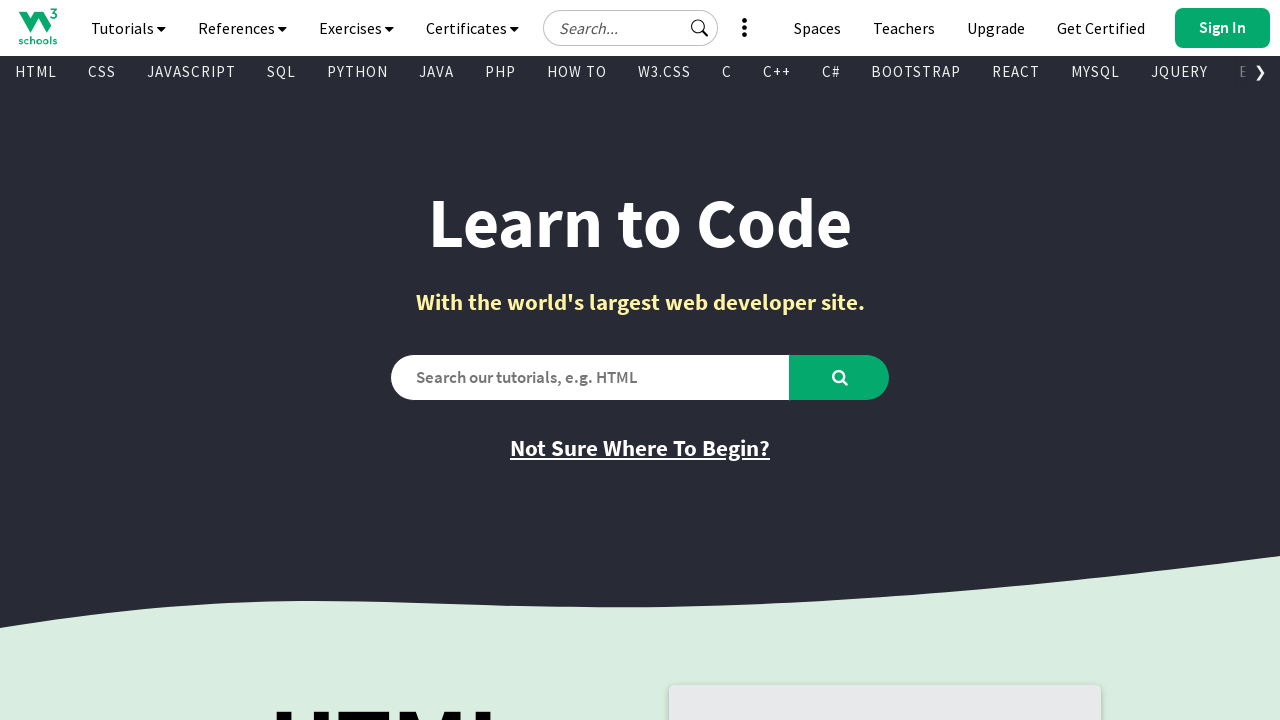

Clicked tutorials navigation button at (128, 28) on #navbtn_tutorials
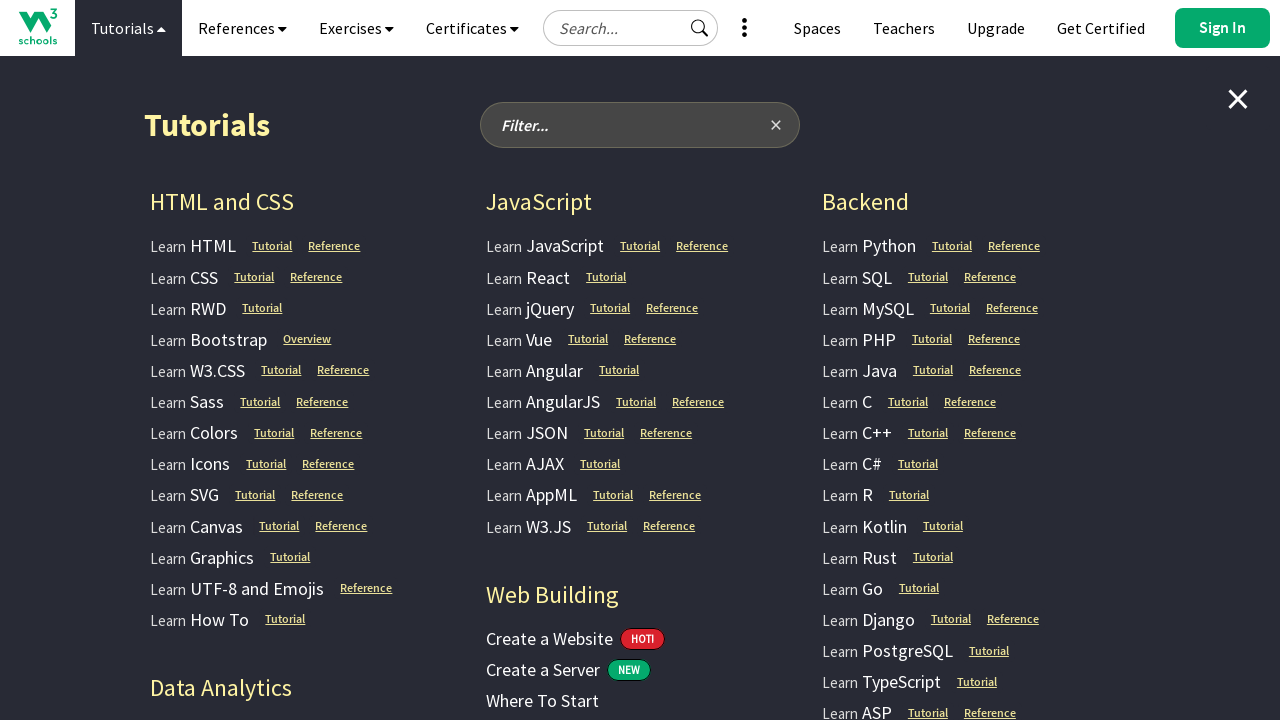

Filled tutorial filter input with 'Java' on #filter-tutorials-input
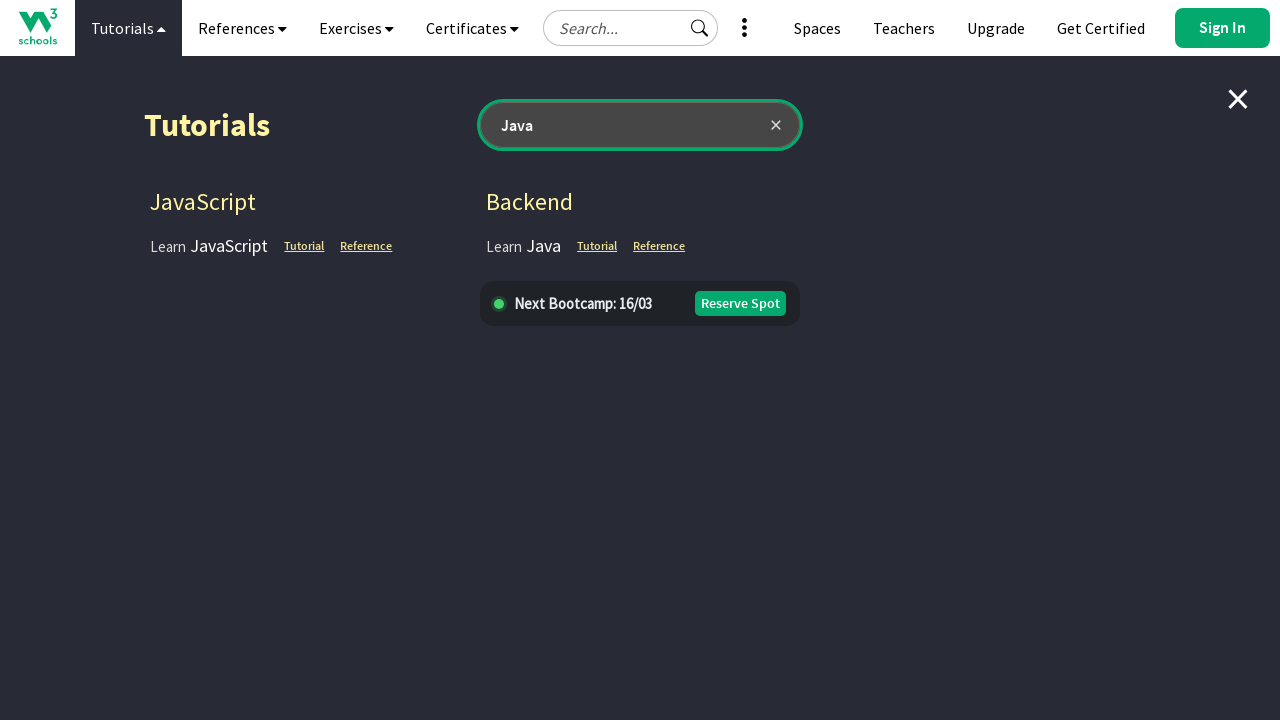

Clicked a Java tutorial result from the filtered list at (597, 246) on xpath=/html/body/div[2]/div[2]/div/nav[1]/div[1]/div/div[4]/div[1]/div[5]/a[2]
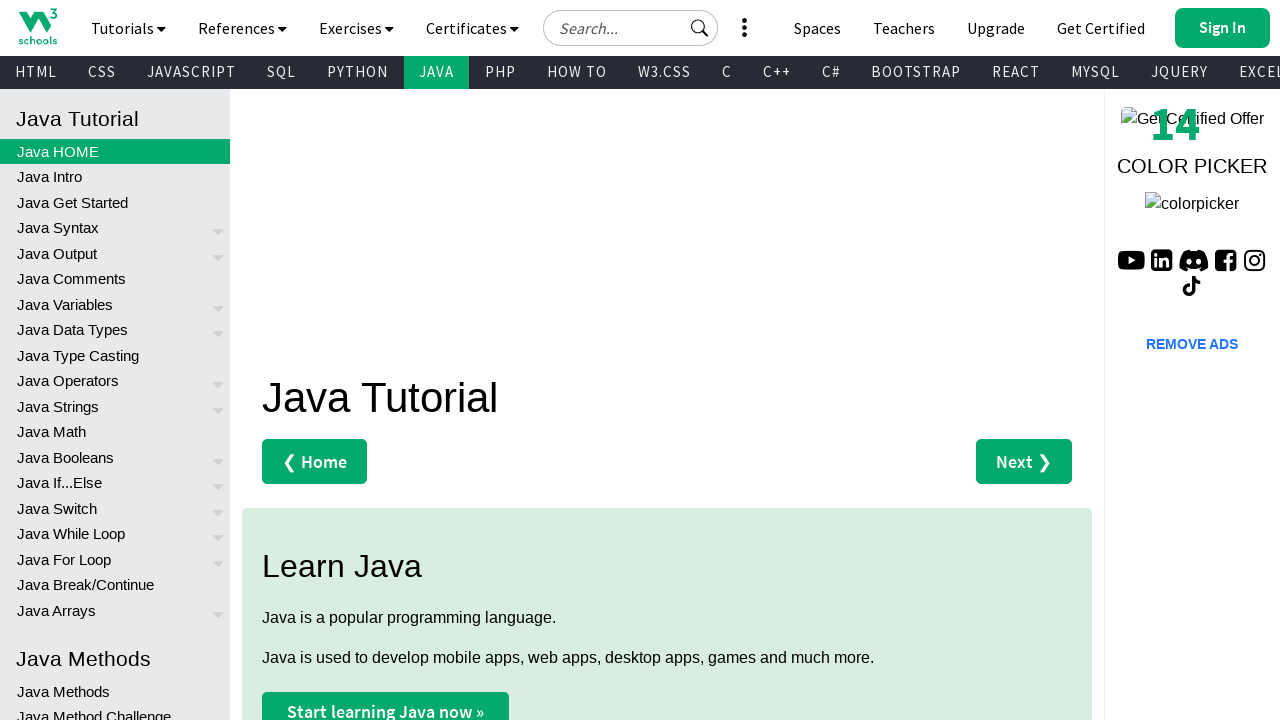

Waited for page to load with networkidle state
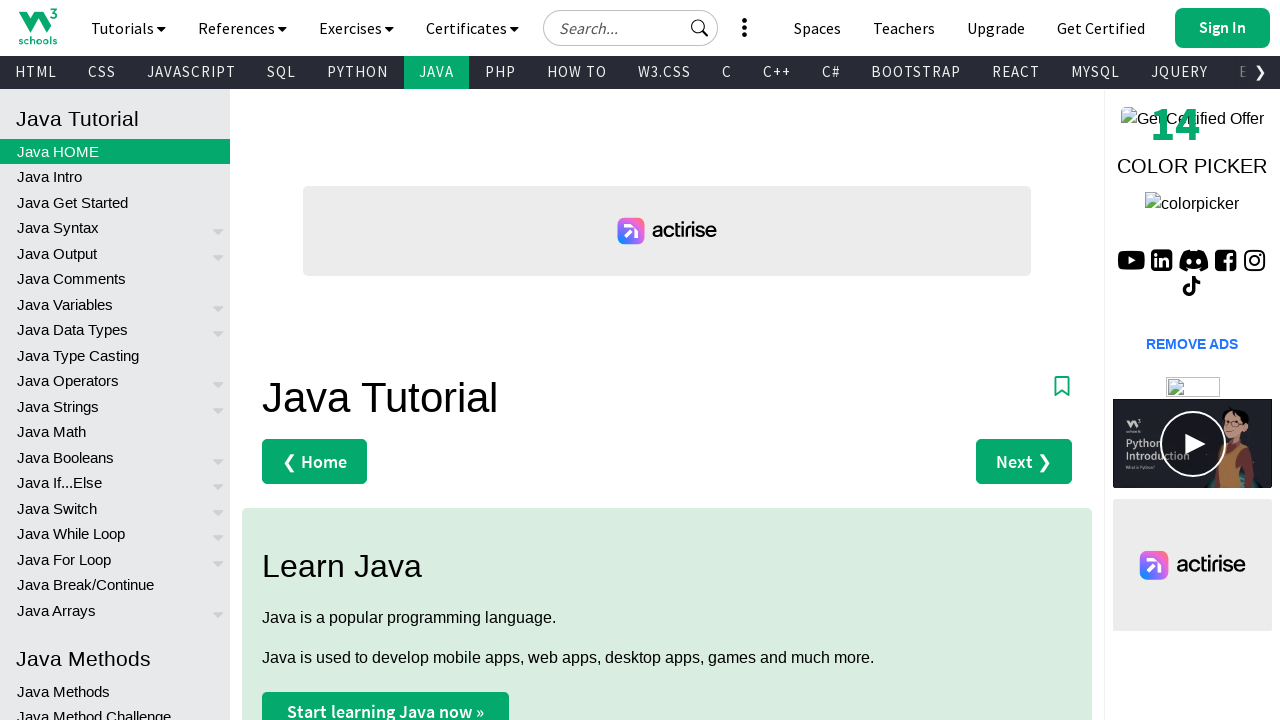

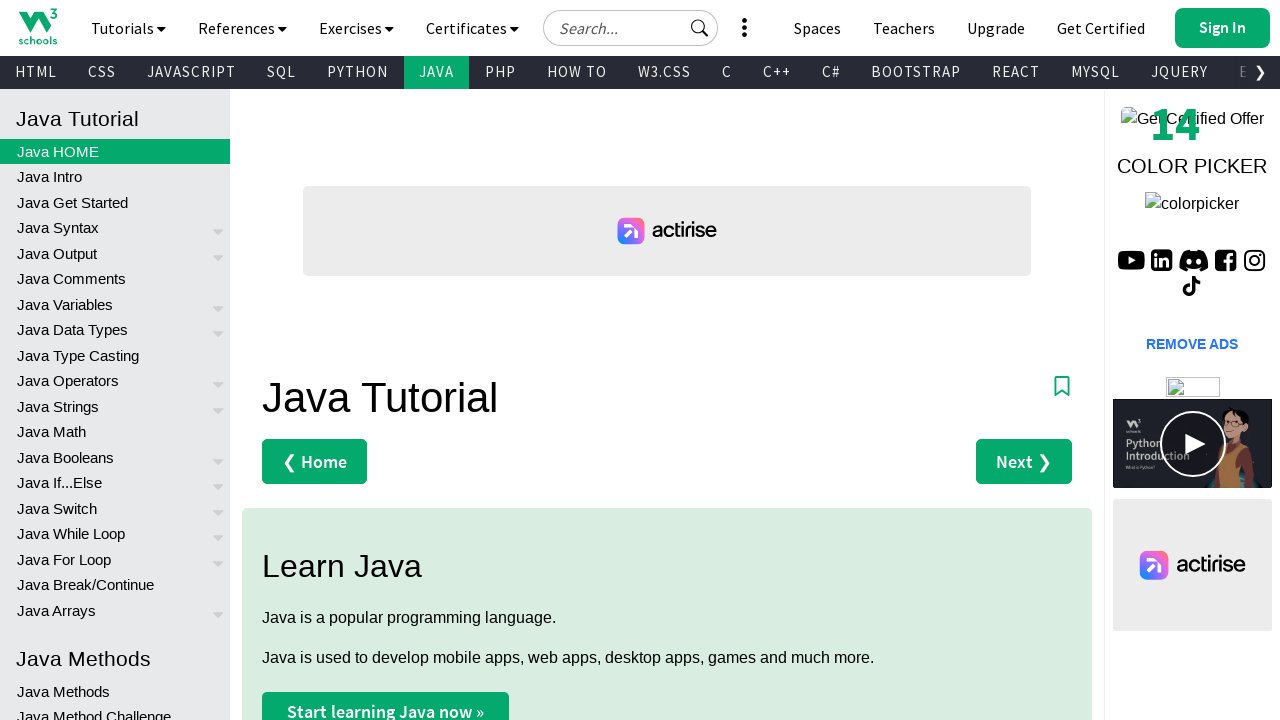